Tests radio button elements on a practice automation page by locating all radio buttons and iterating through them to verify they are displayed

Starting URL: https://rahulshettyacademy.com/AutomationPractice/

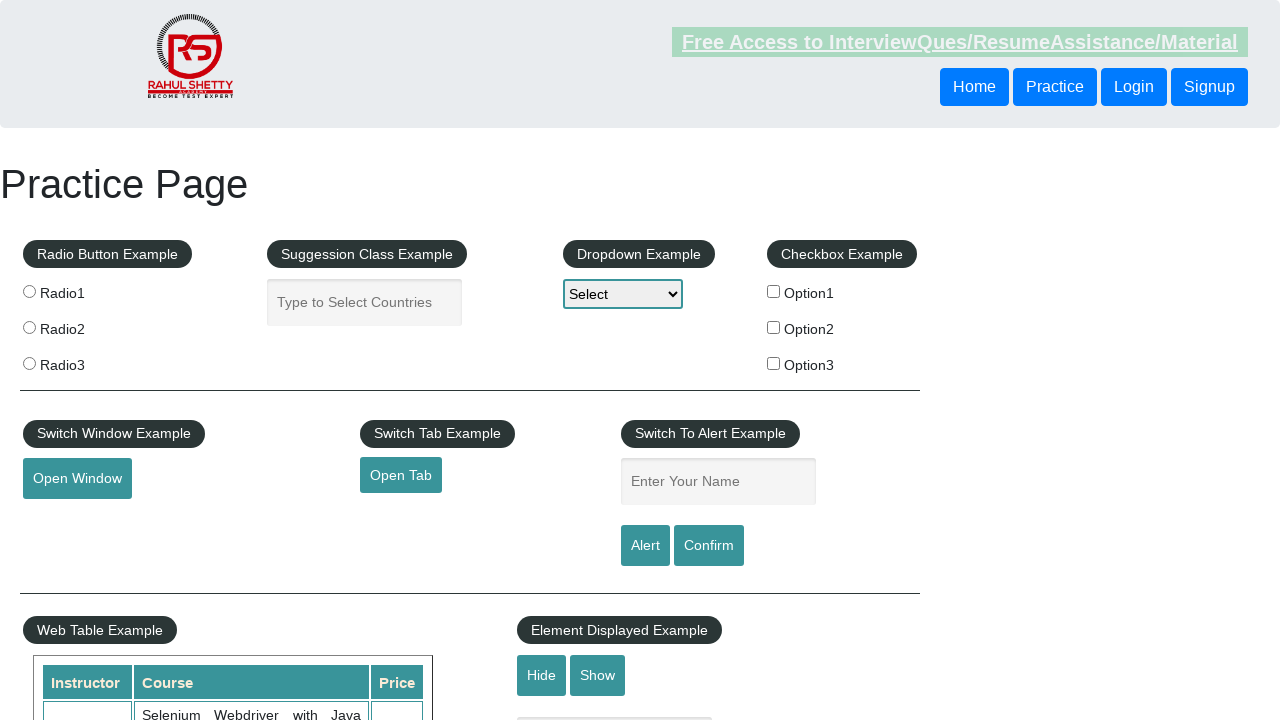

Waited for radio button elements to be present on the page
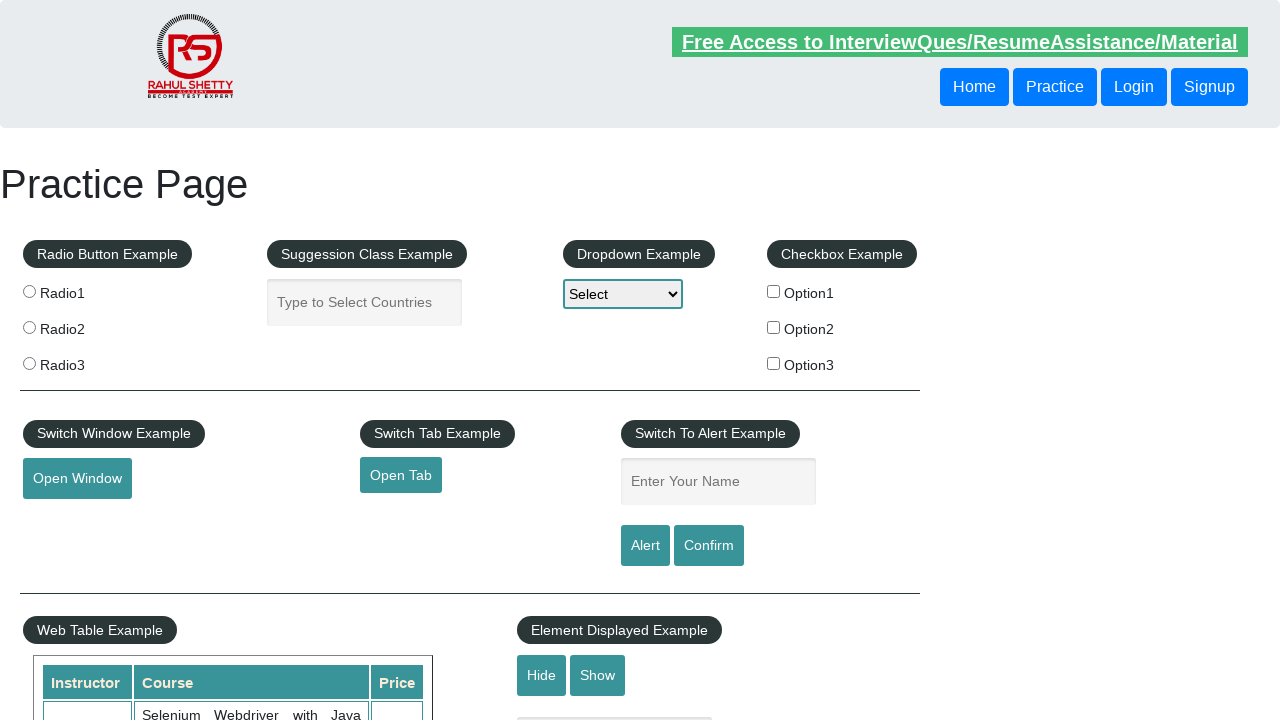

Located all radio button elements on the page
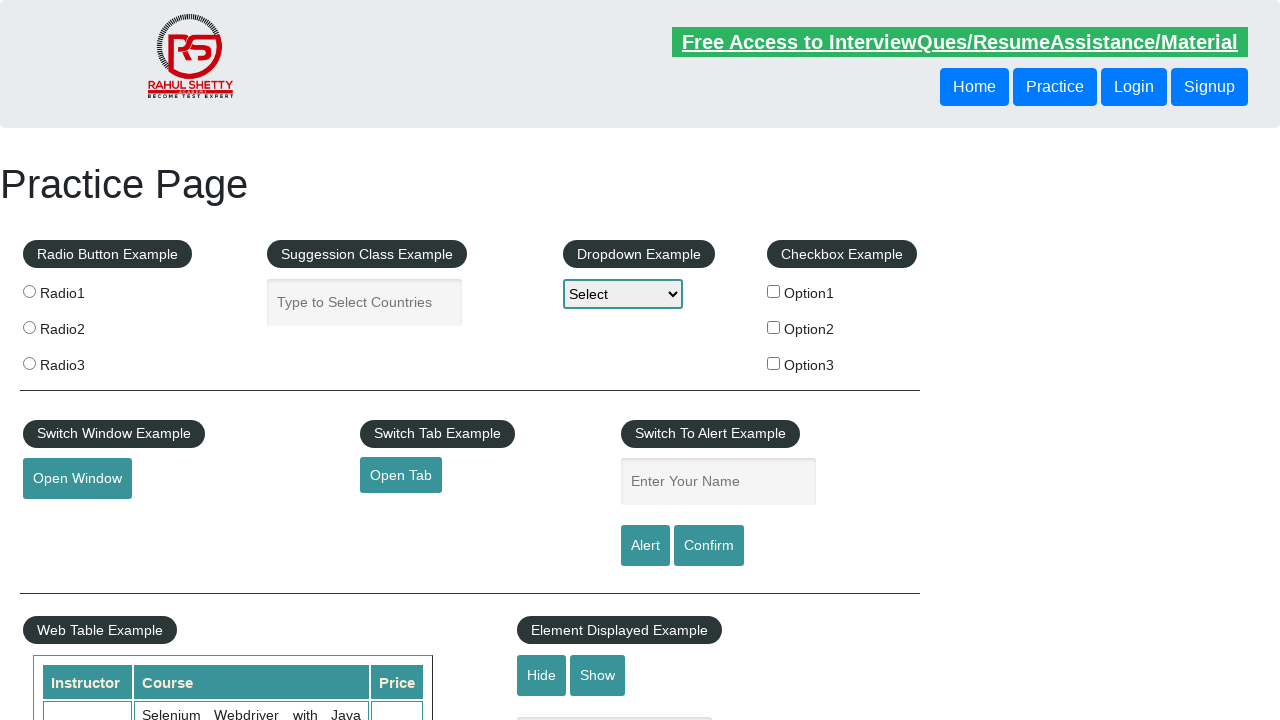

Verified radio button is visible
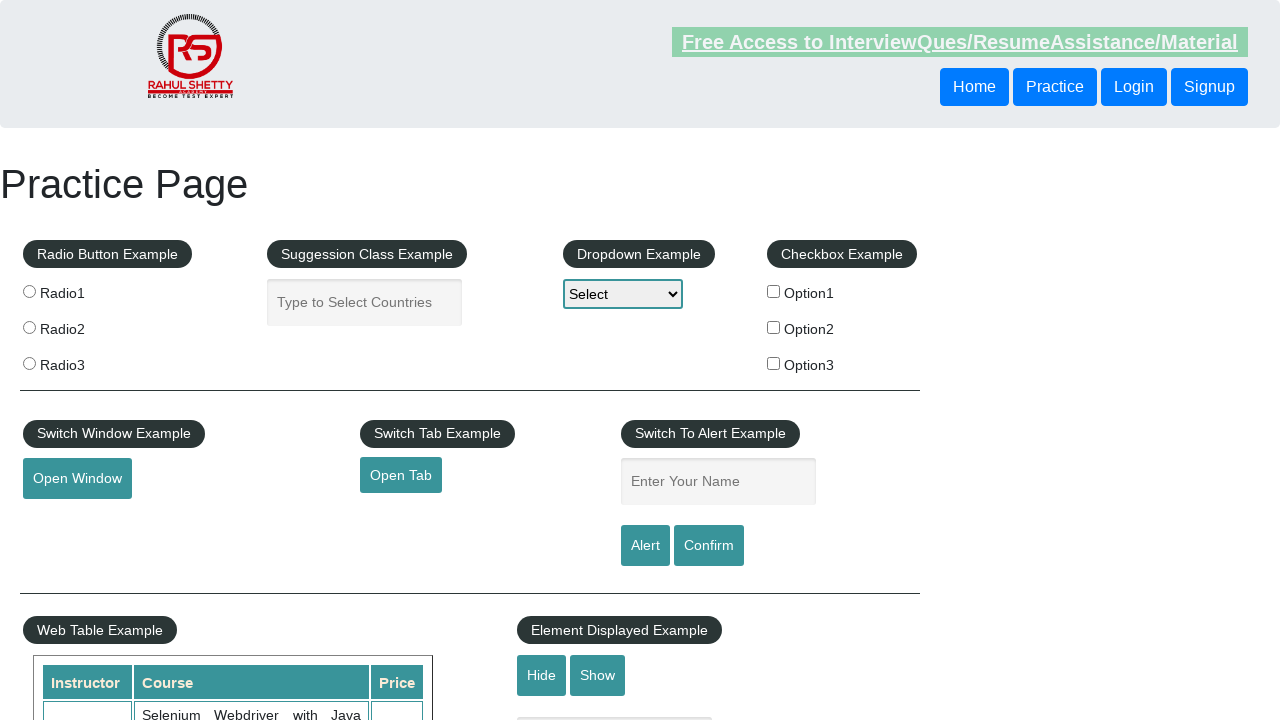

Verified radio button is visible
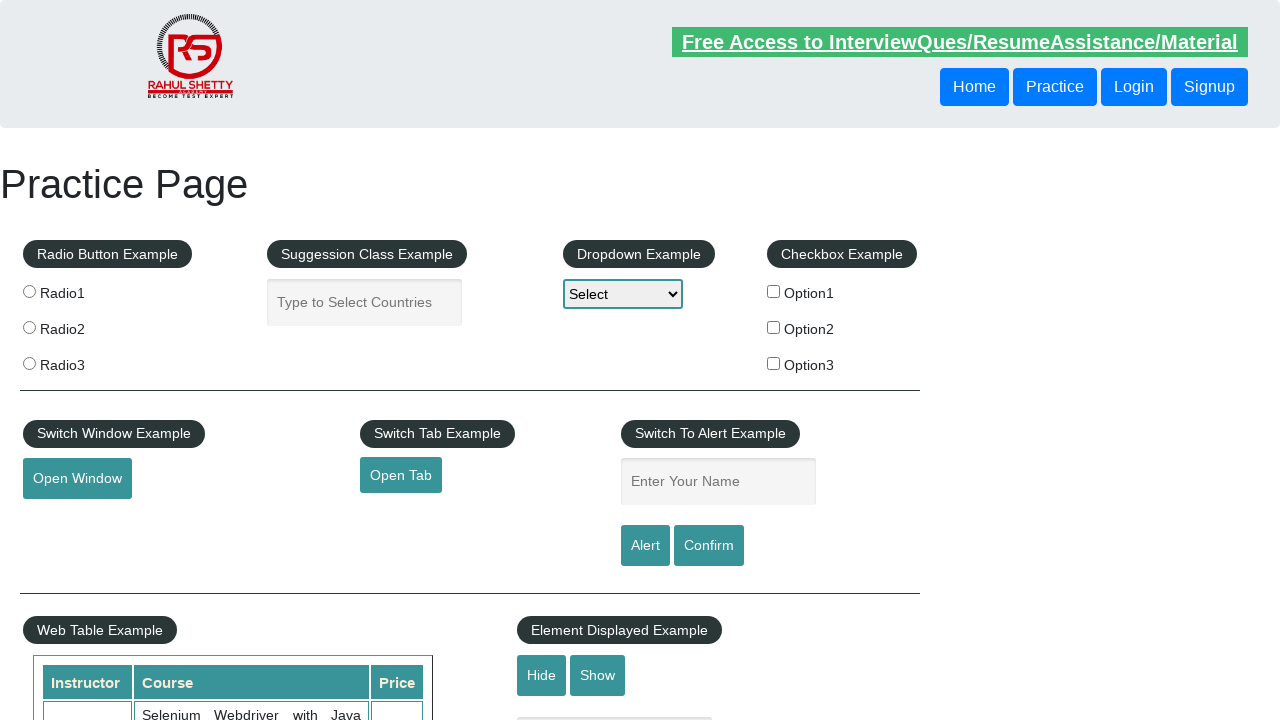

Verified radio button is visible
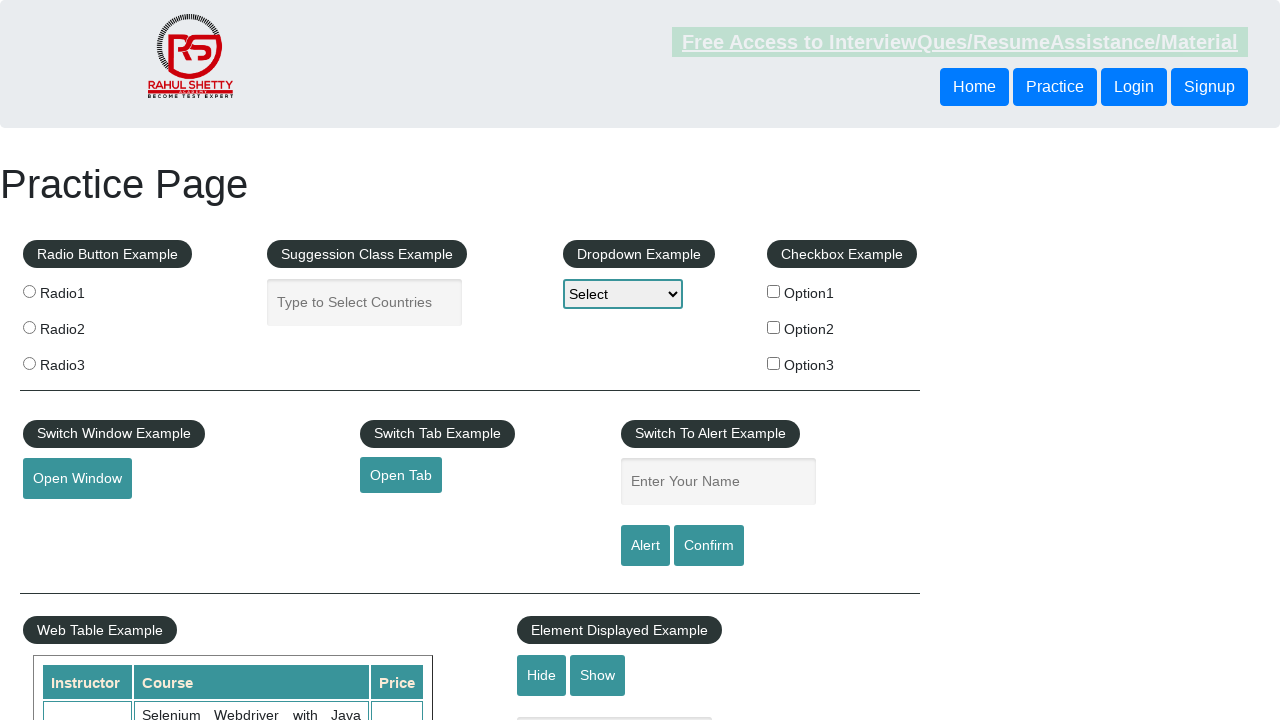

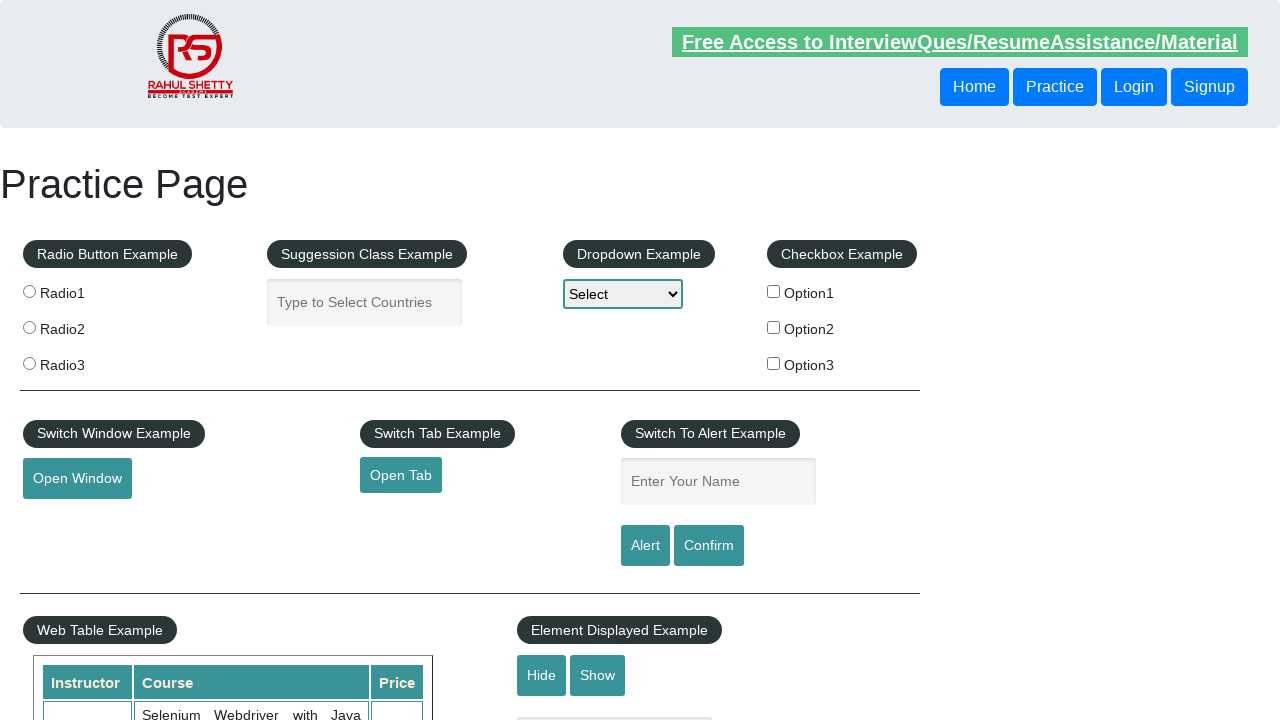